Tests searching for an existing customer in the bank management system by navigating to the customers list and using the search functionality.

Starting URL: https://www.globalsqa.com/angularJs-protractor/BankingProject/#/manager

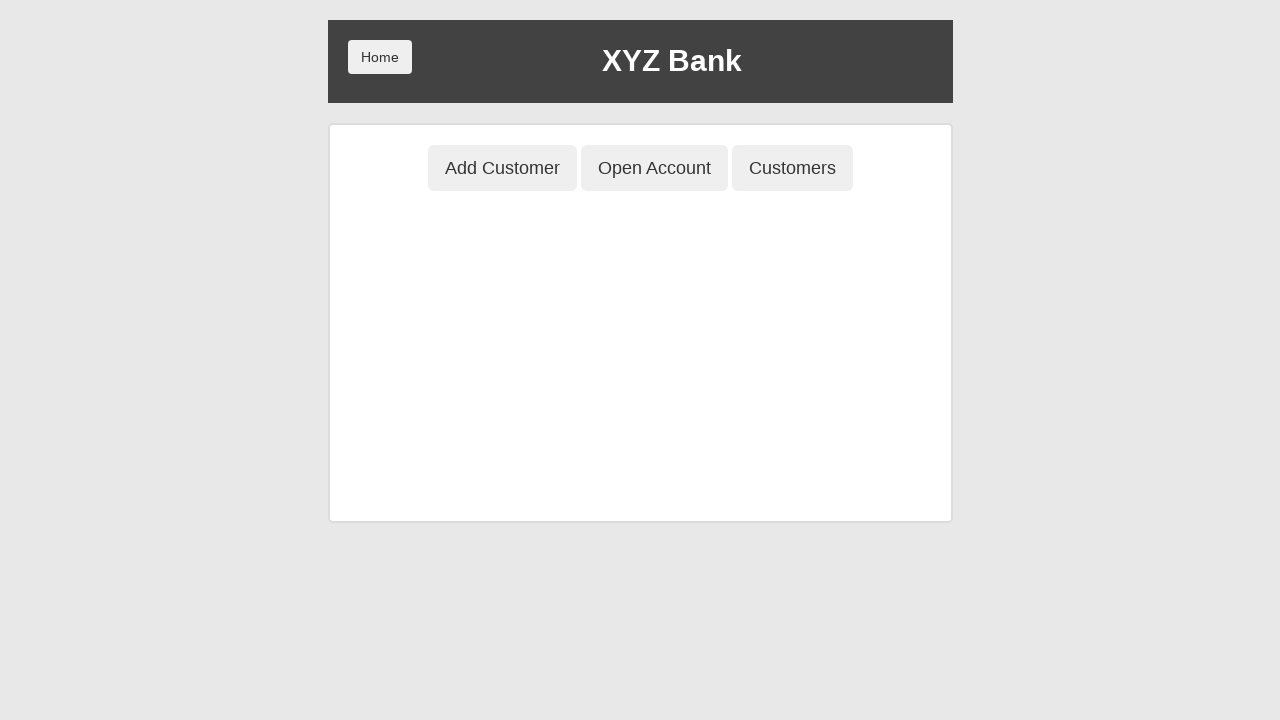

Verified we're on the manager page by waiting for the correct URL
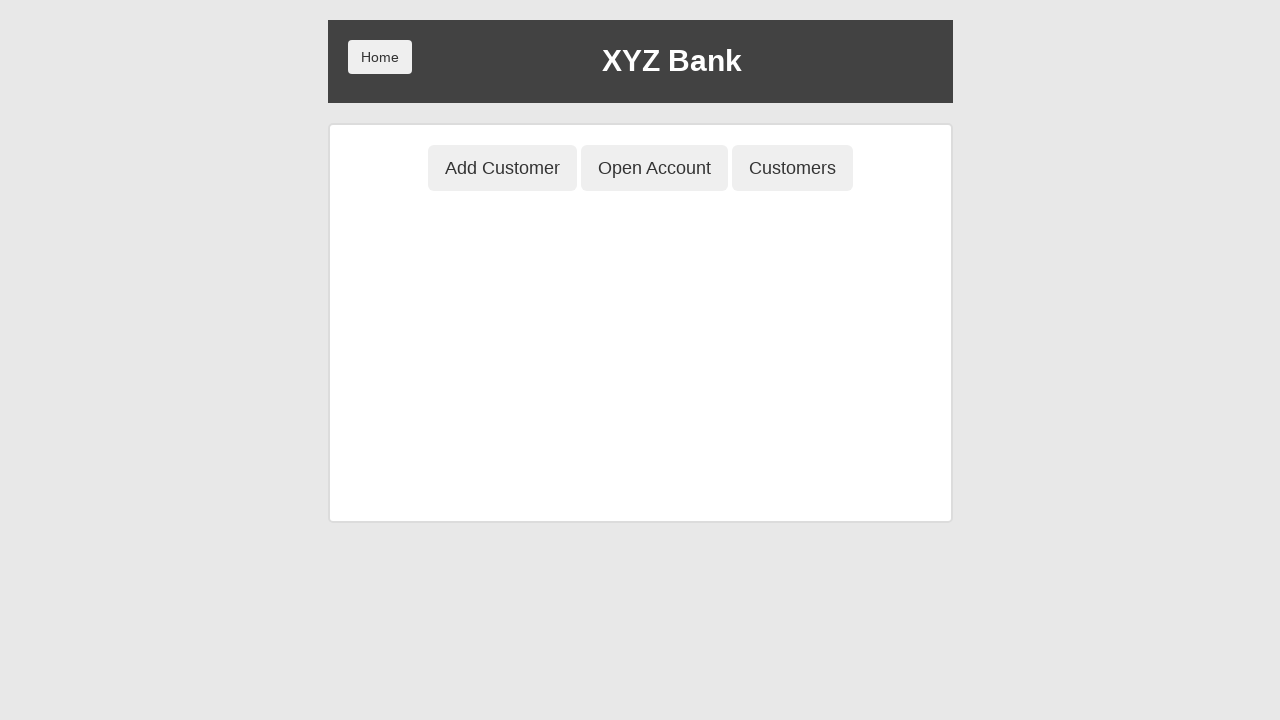

Clicked on Customers button to navigate to customers list at (792, 168) on button:has-text('Customers')
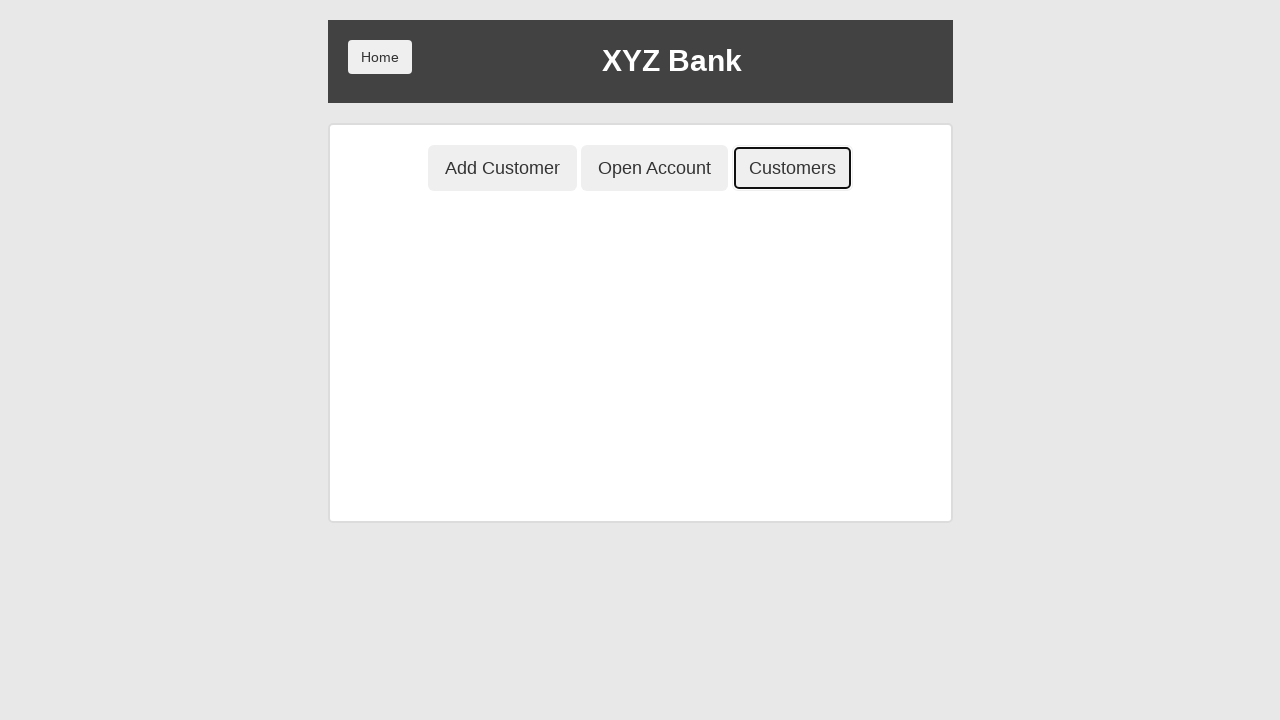

Filled search field with 'Hermoine' to search for existing customer on input[placeholder='Search Customer']
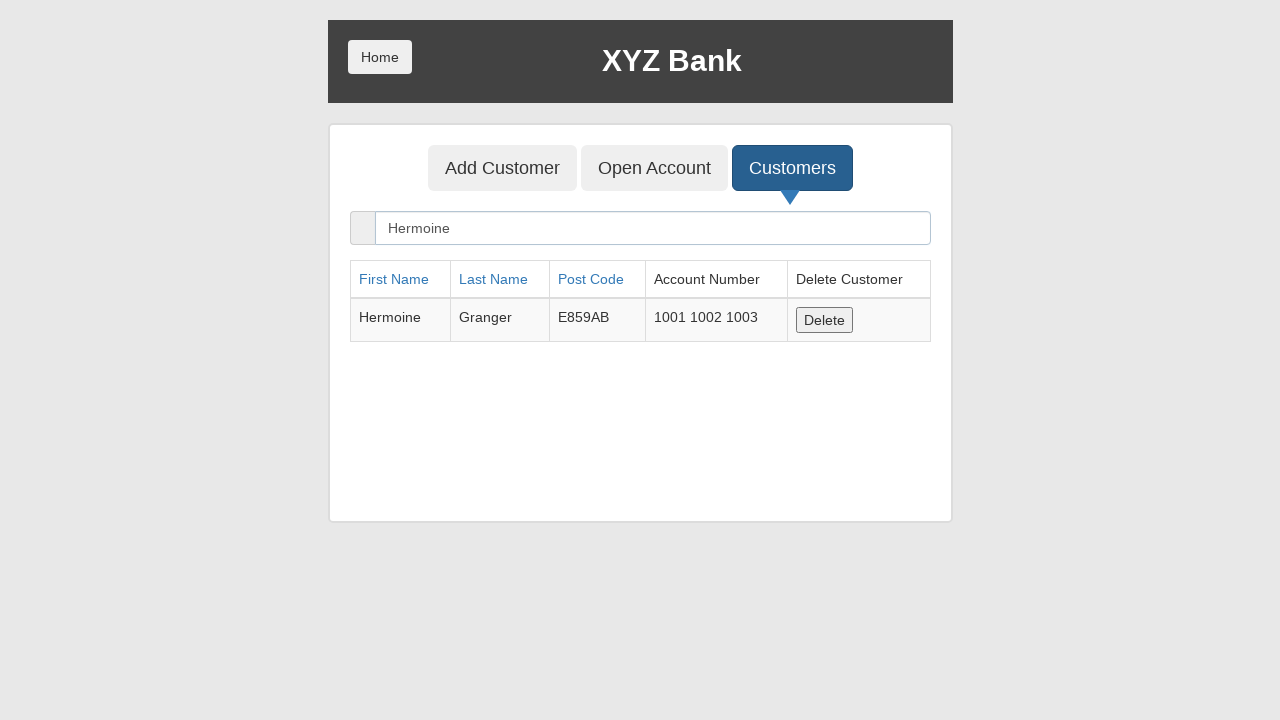

Verified search results appeared with customer 'Hermoine' found in table
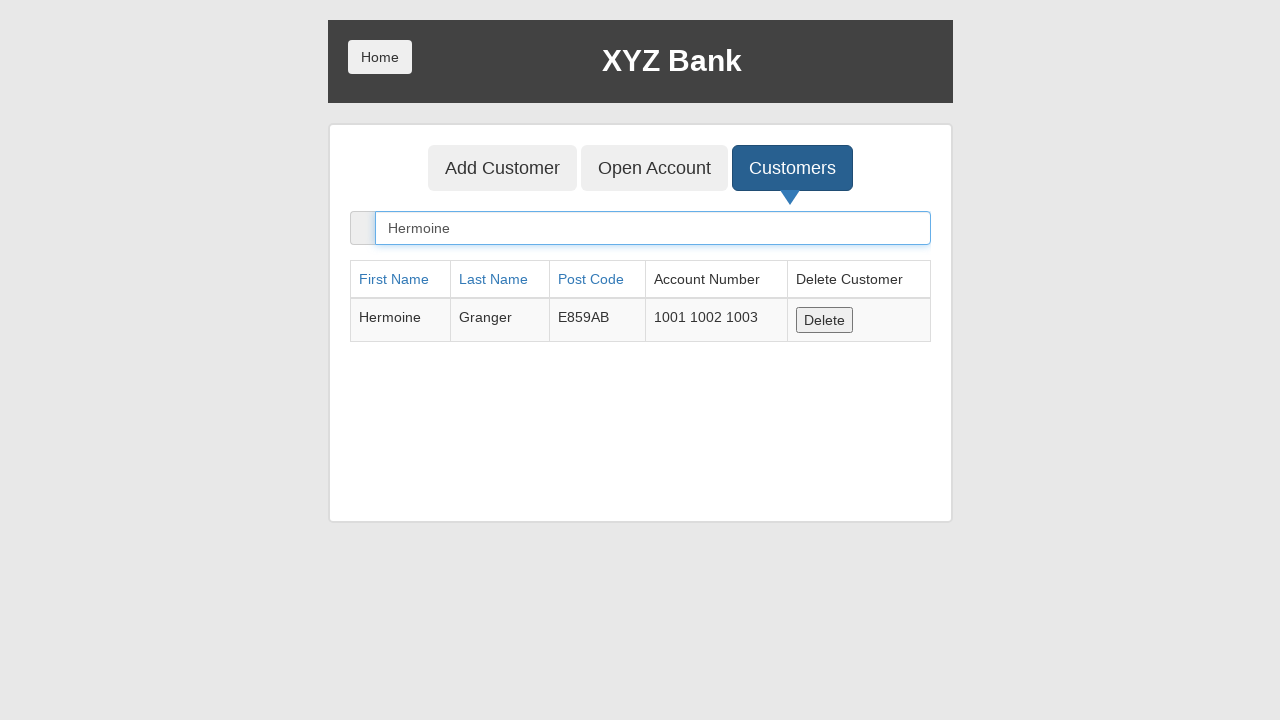

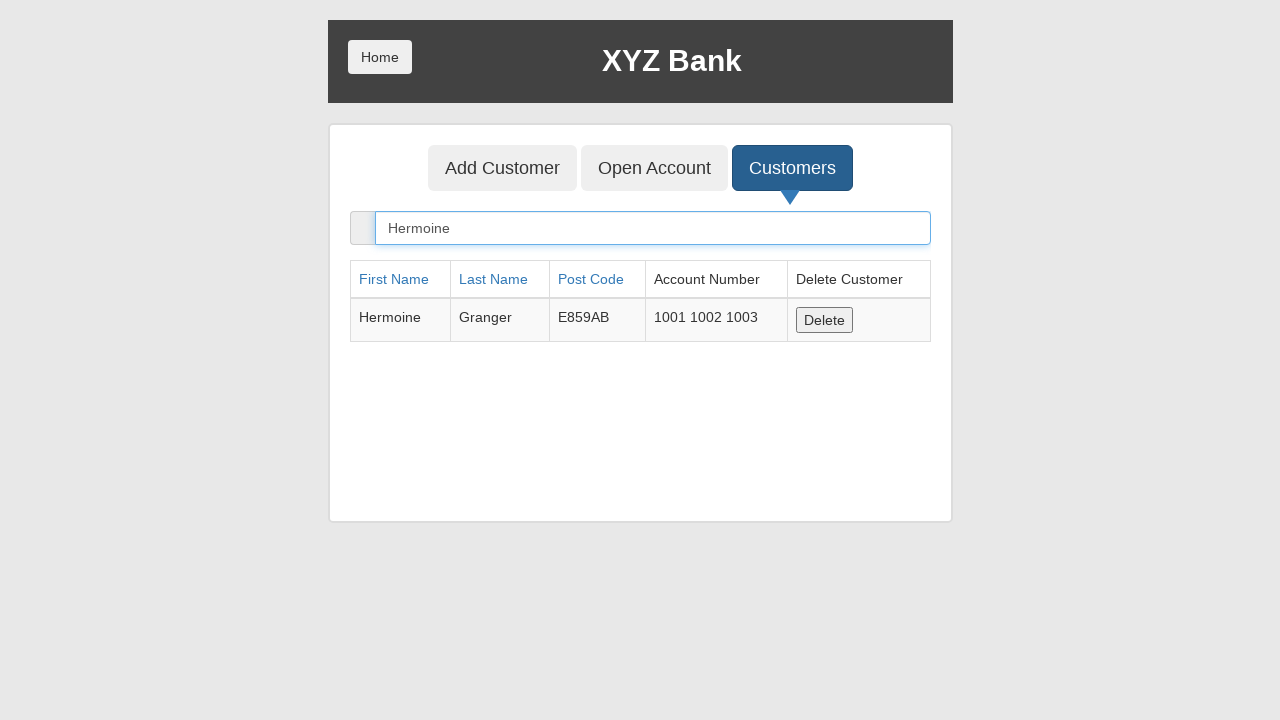